Tests navigation to the CRM sign up page by clicking the Sign Up link

Starting URL: https://classic.freecrm.com/index.html

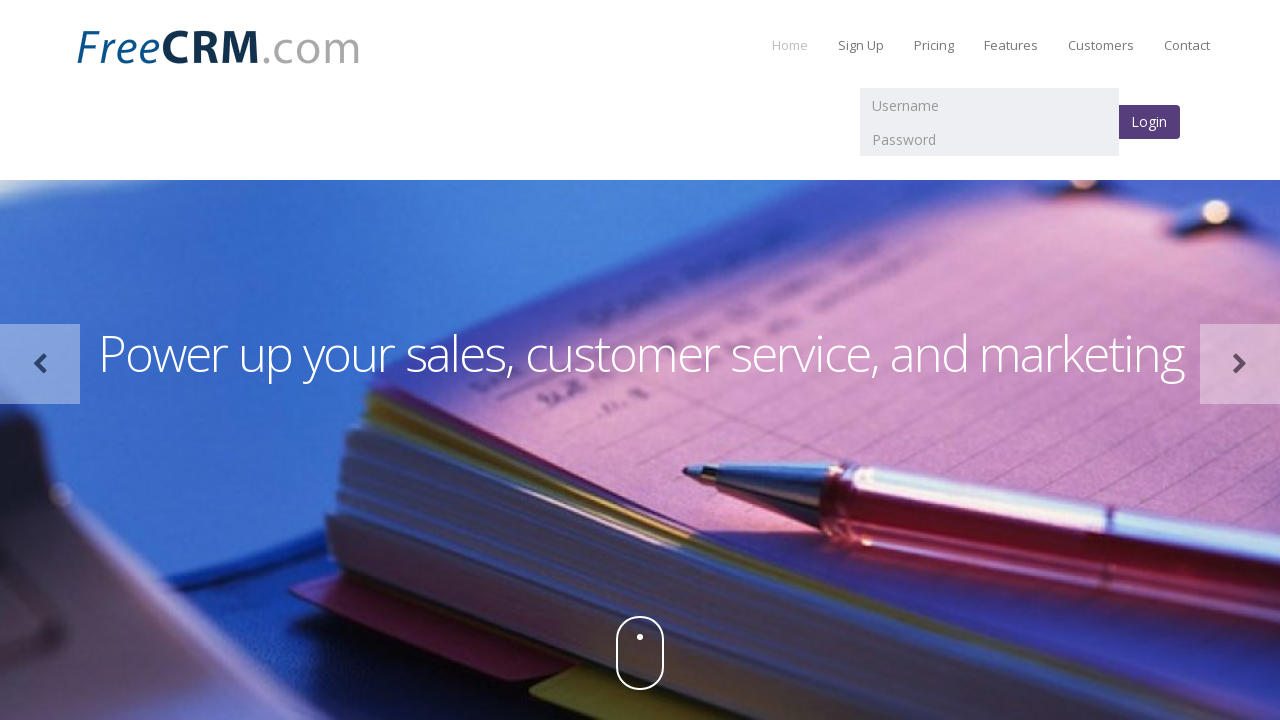

Clicked Sign Up link to navigate to CRM sign up page at (861, 45) on xpath=//a[normalize-space()='Sign Up']
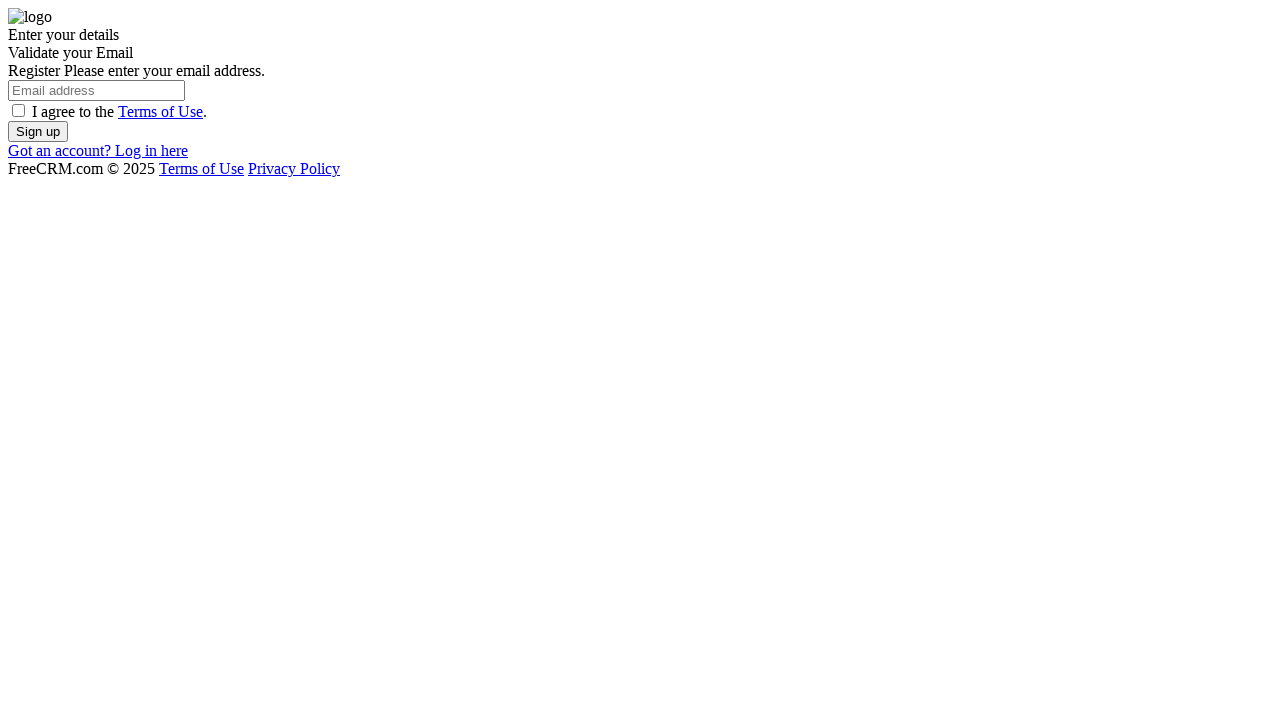

Sign up page loaded successfully
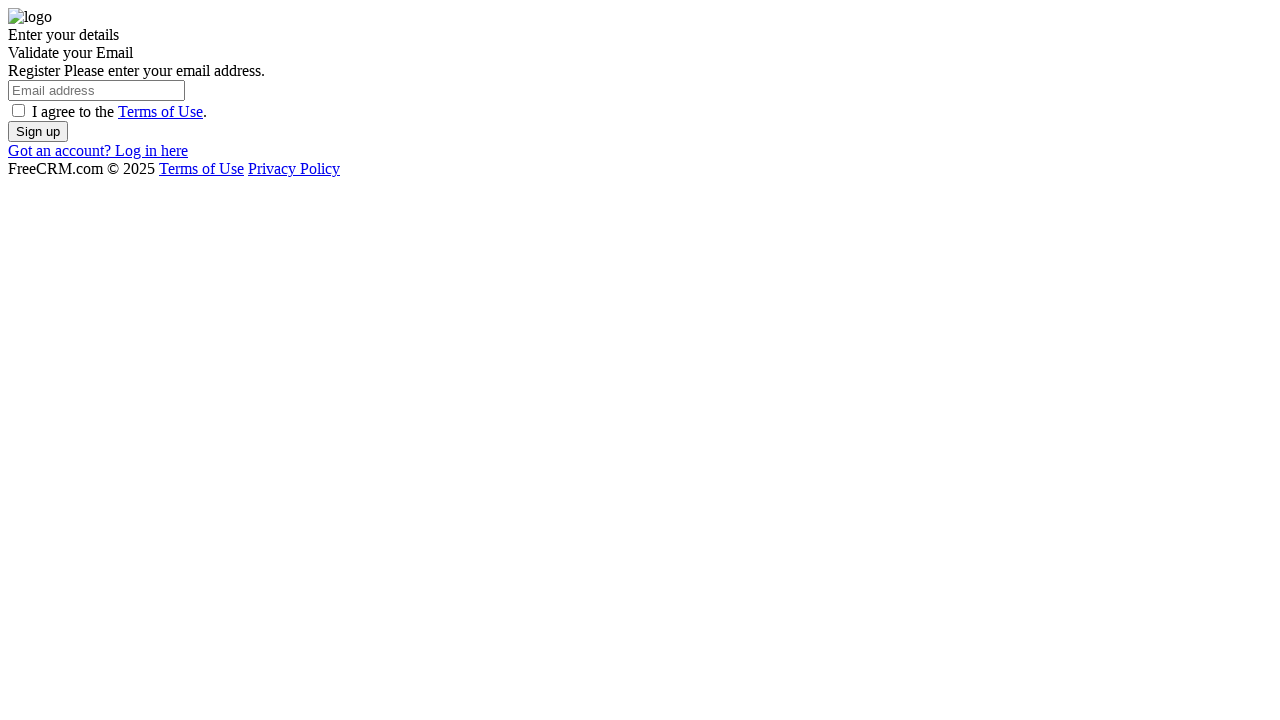

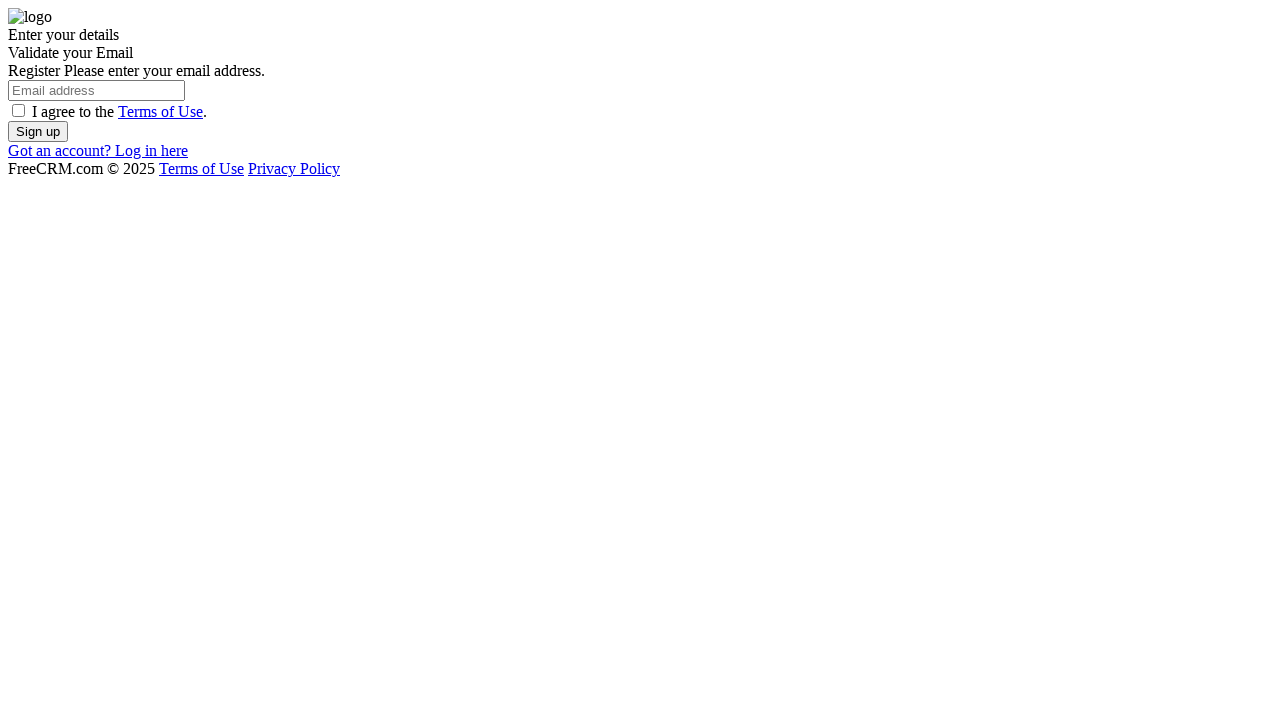